Tests that an error message appears when an incorrect security code is entered

Starting URL: https://testerbud.com/forget-password

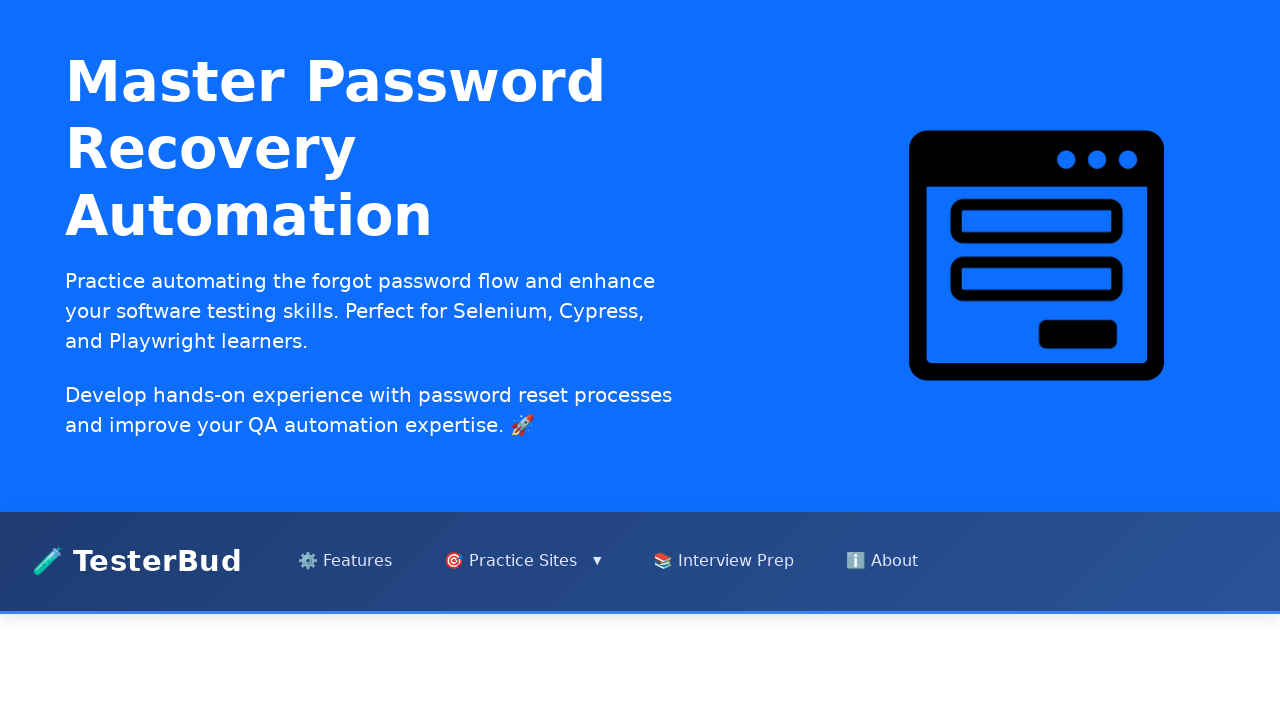

Filled email field with 'user@premiumbank.com' on internal:role=textbox[name="Enter your registered email"i]
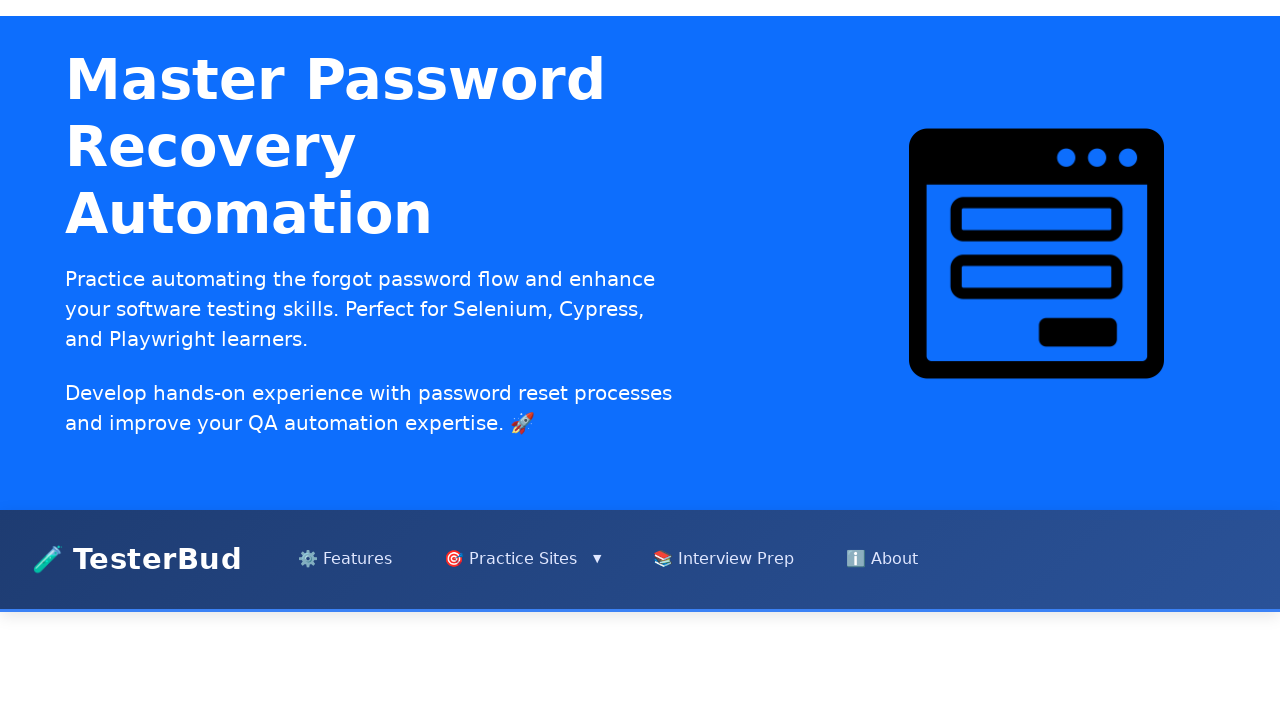

Clicked Continue button at (640, 405) on internal:role=button[name="Continue"i]
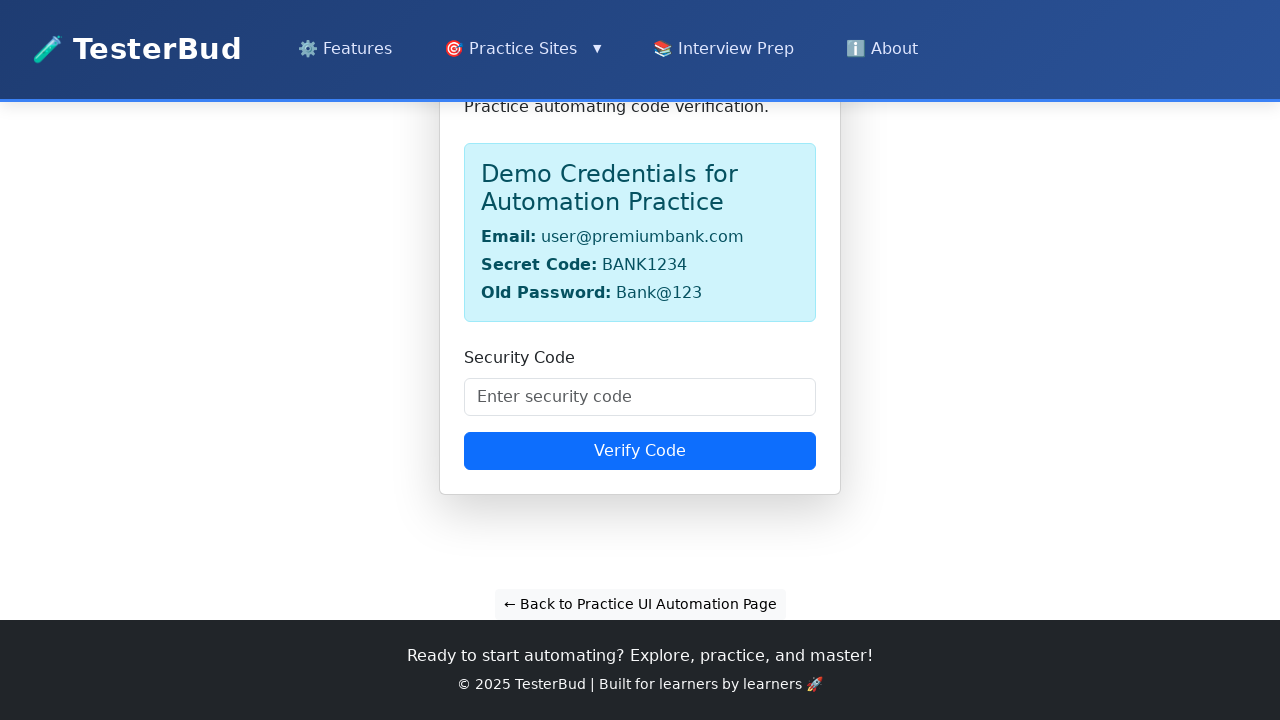

Filled security code field with incorrect code 'BANK12345' on internal:role=textbox[name="Enter security code"i]
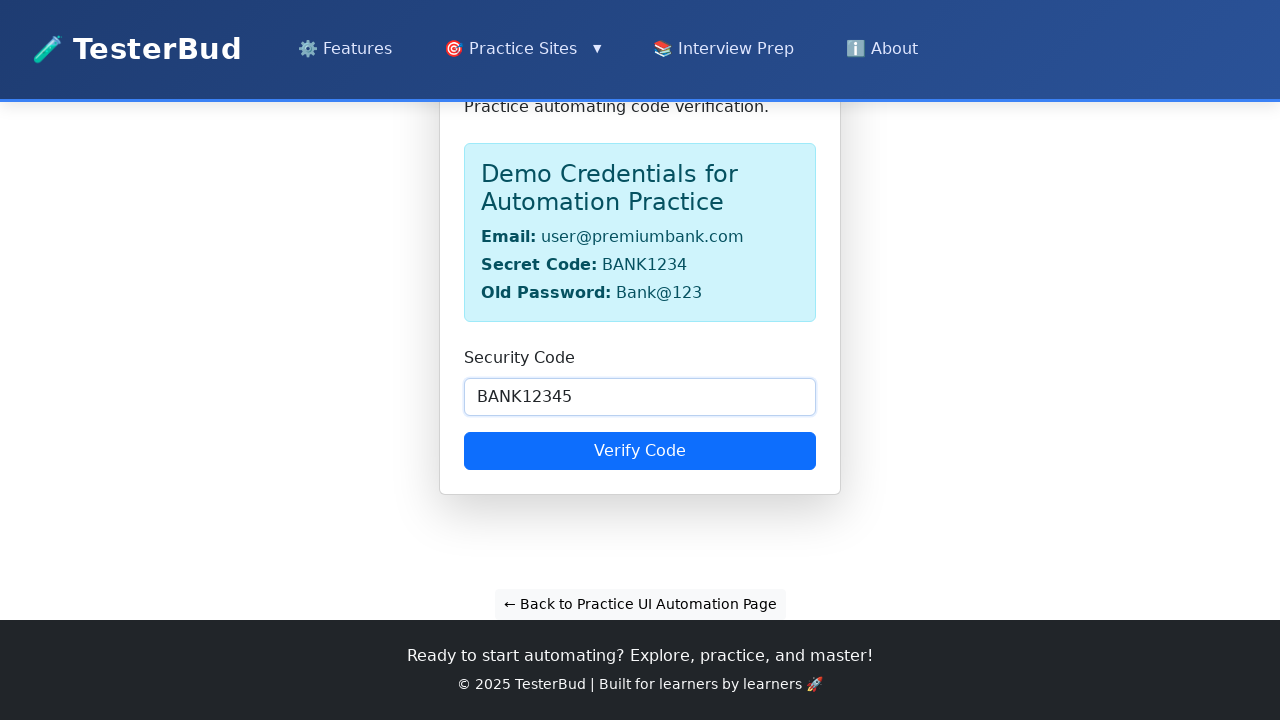

Clicked Verify Code button at (640, 451) on internal:role=button[name="Verify Code"i]
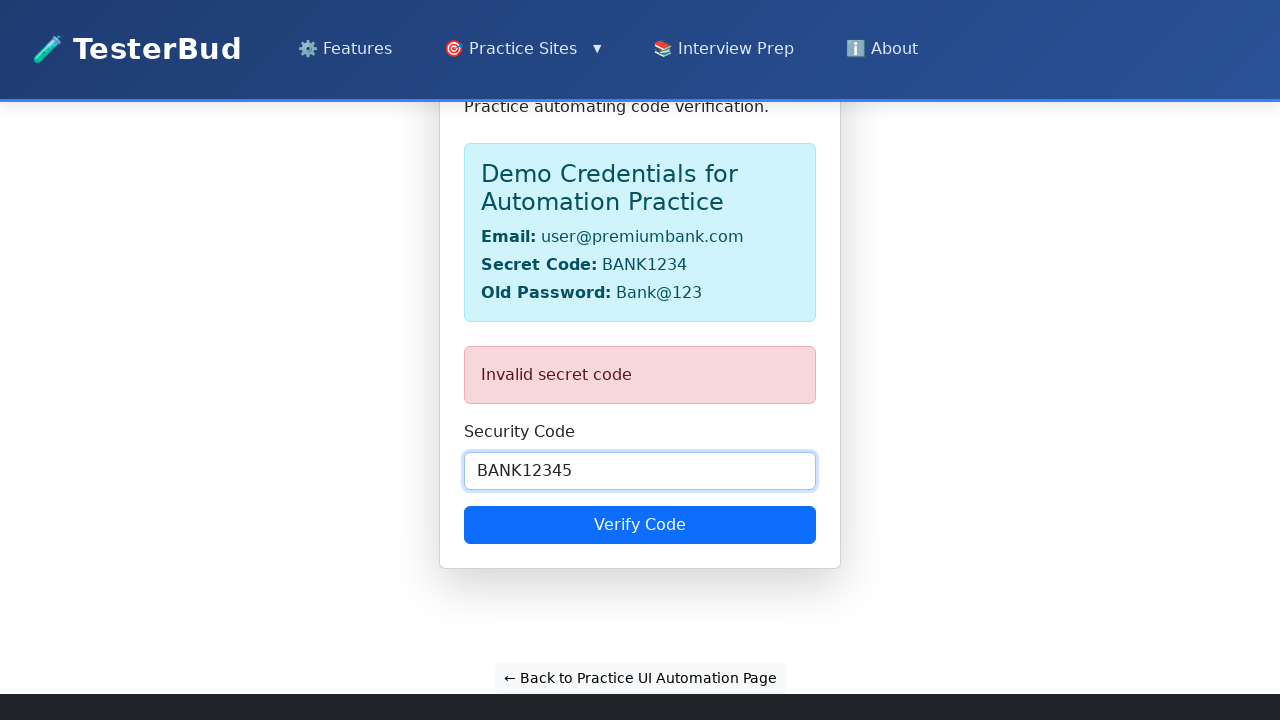

Error message 'Invalid secret code' appeared as expected
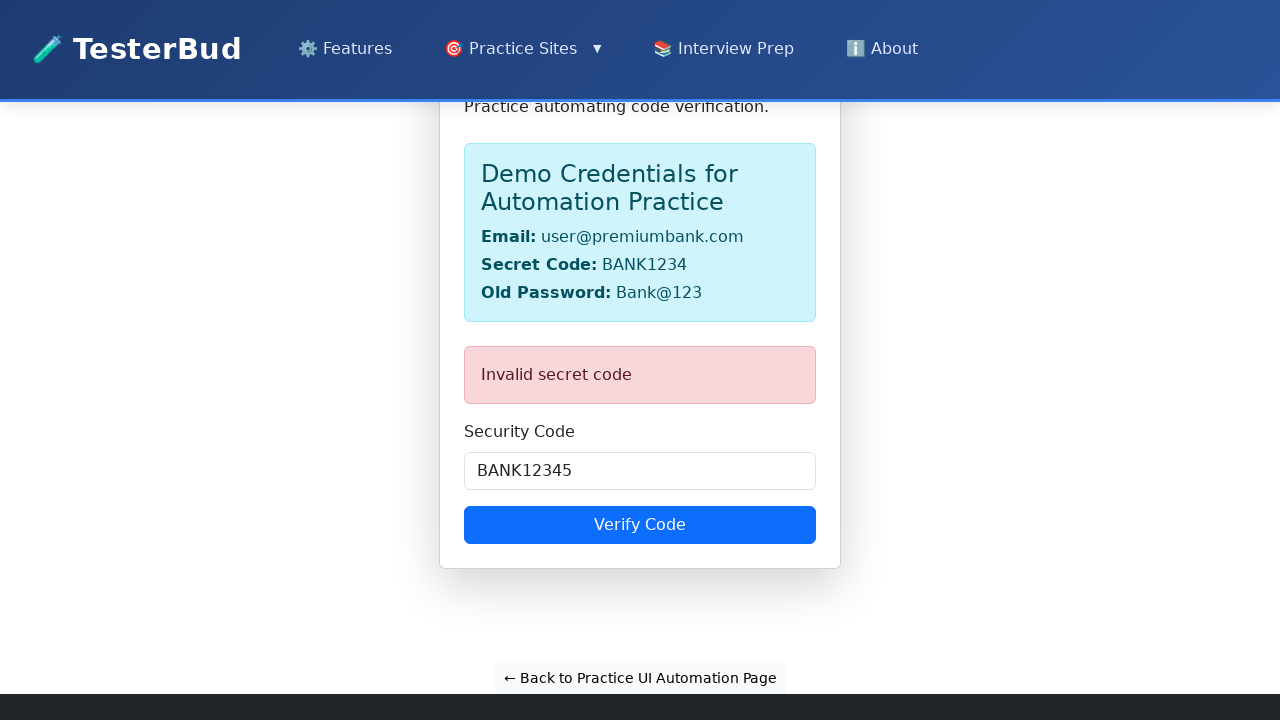

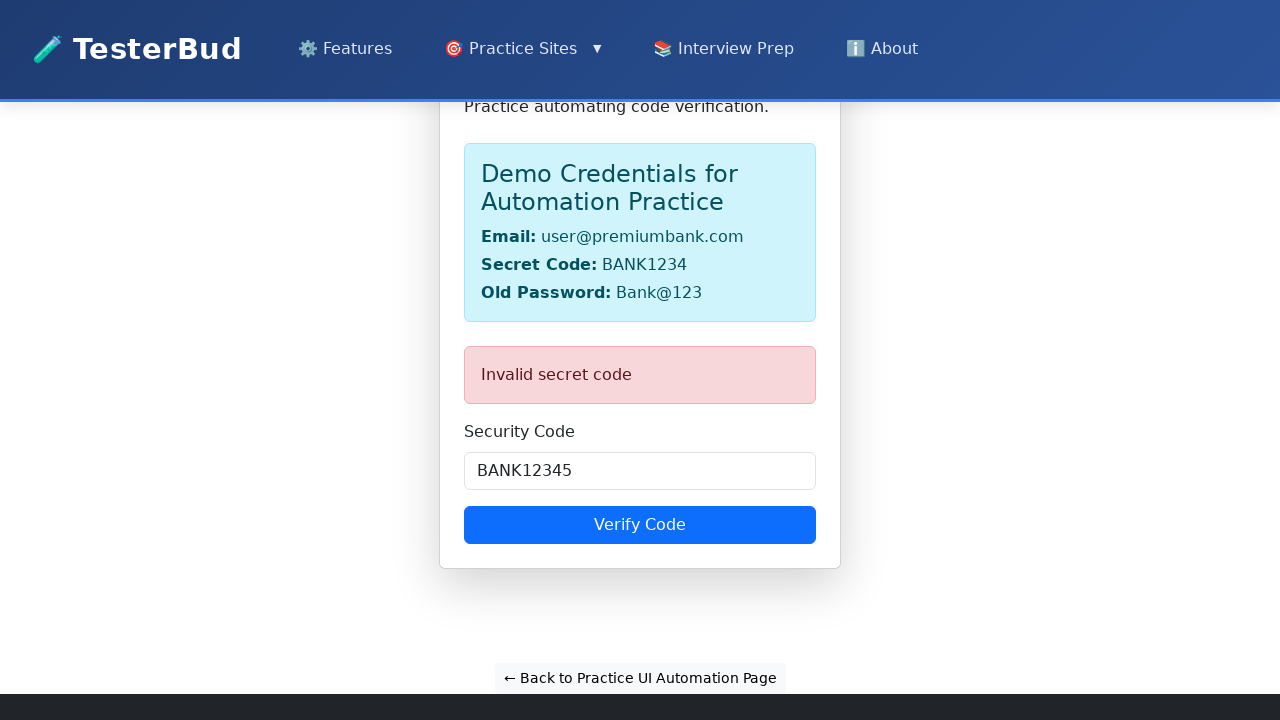